Tests that a todo item is removed when edited to an empty string

Starting URL: https://demo.playwright.dev/todomvc

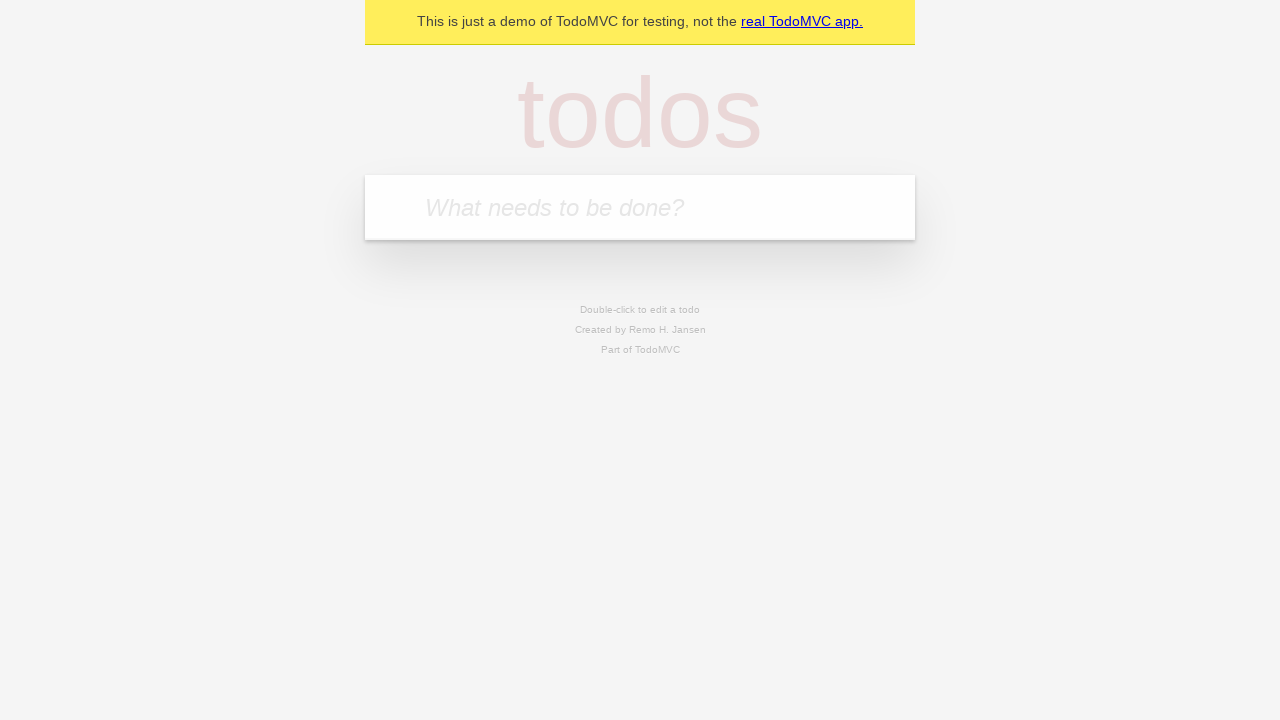

Filled todo input with 'buy some cheese' on internal:attr=[placeholder="What needs to be done?"i]
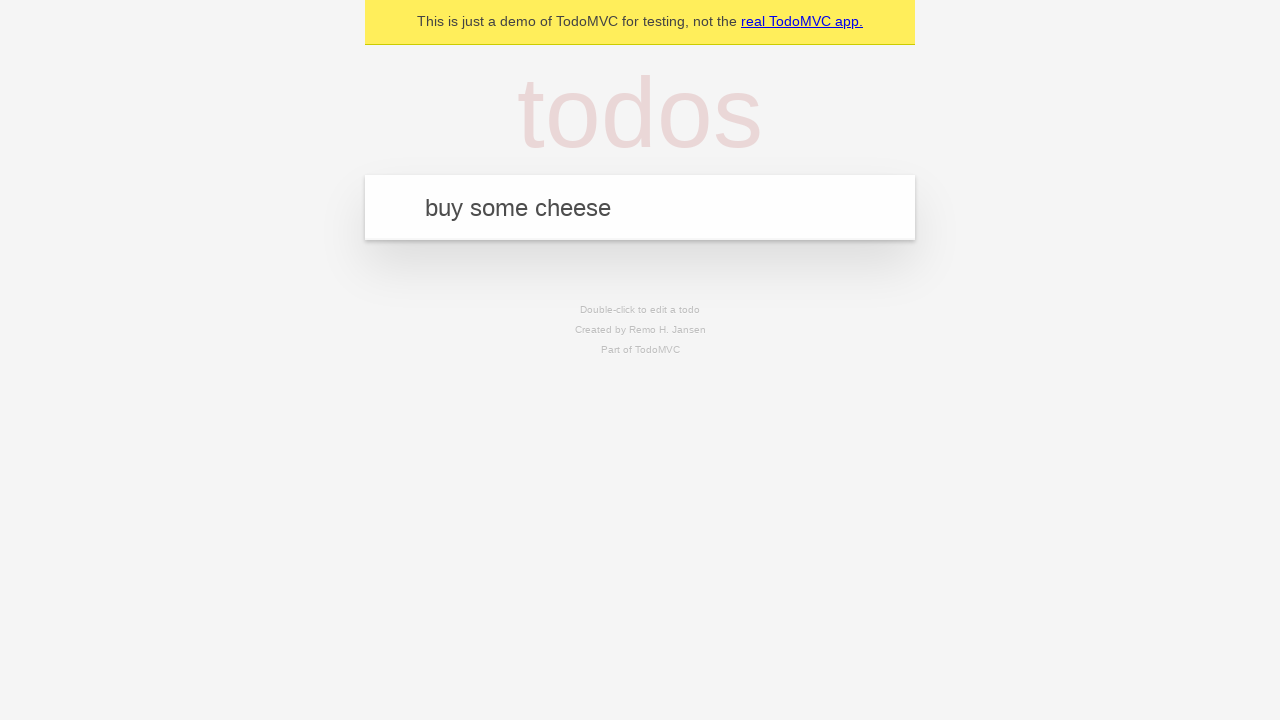

Pressed Enter to add todo 'buy some cheese' on internal:attr=[placeholder="What needs to be done?"i]
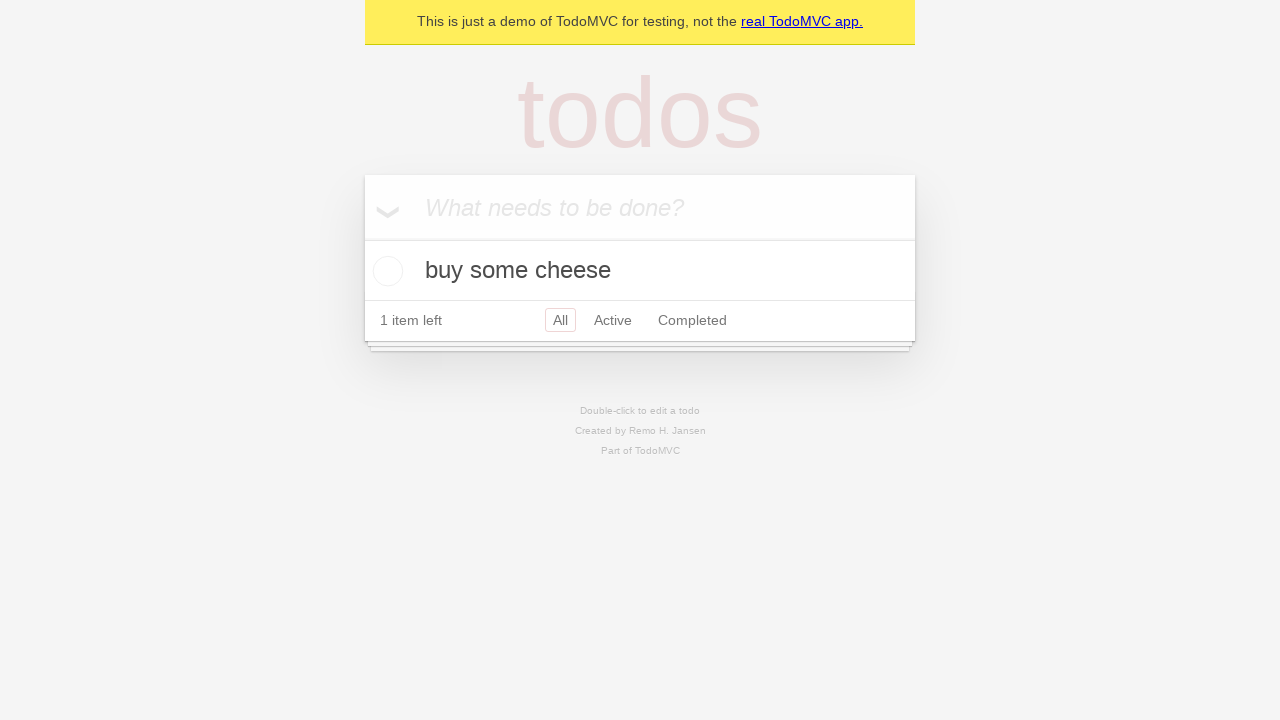

Filled todo input with 'feed the cat' on internal:attr=[placeholder="What needs to be done?"i]
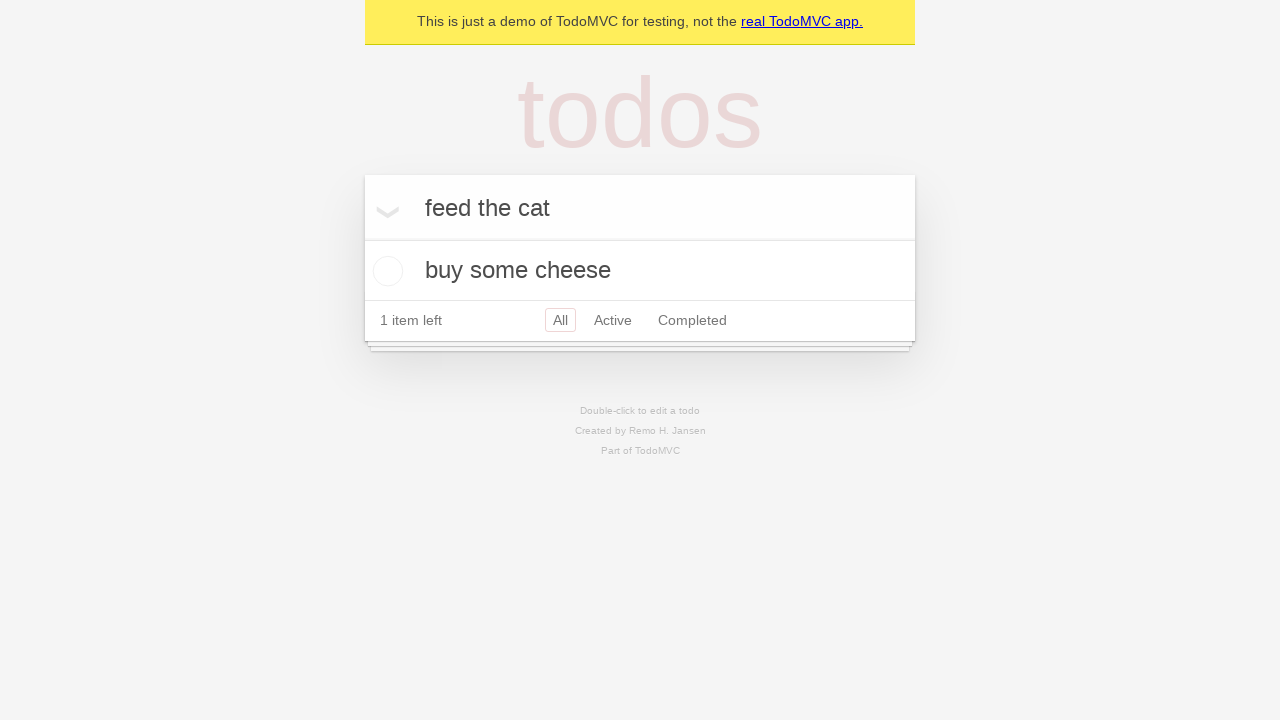

Pressed Enter to add todo 'feed the cat' on internal:attr=[placeholder="What needs to be done?"i]
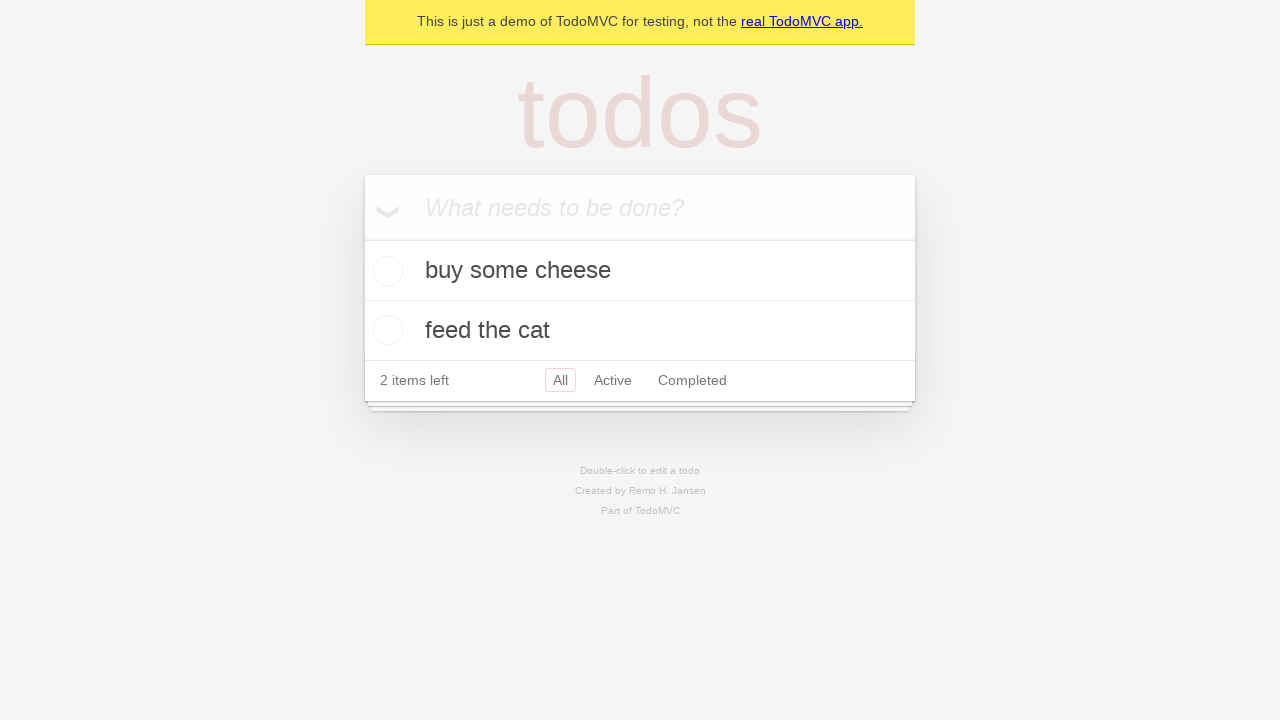

Filled todo input with 'book a doctors appointment' on internal:attr=[placeholder="What needs to be done?"i]
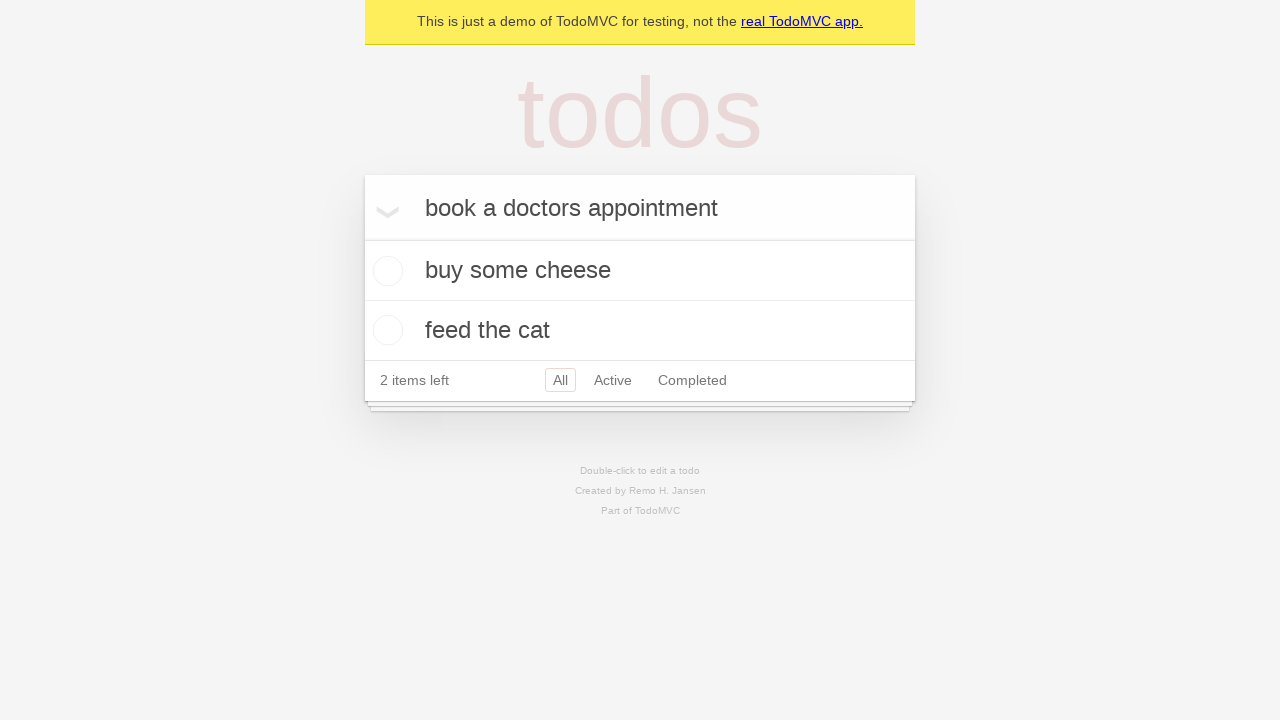

Pressed Enter to add todo 'book a doctors appointment' on internal:attr=[placeholder="What needs to be done?"i]
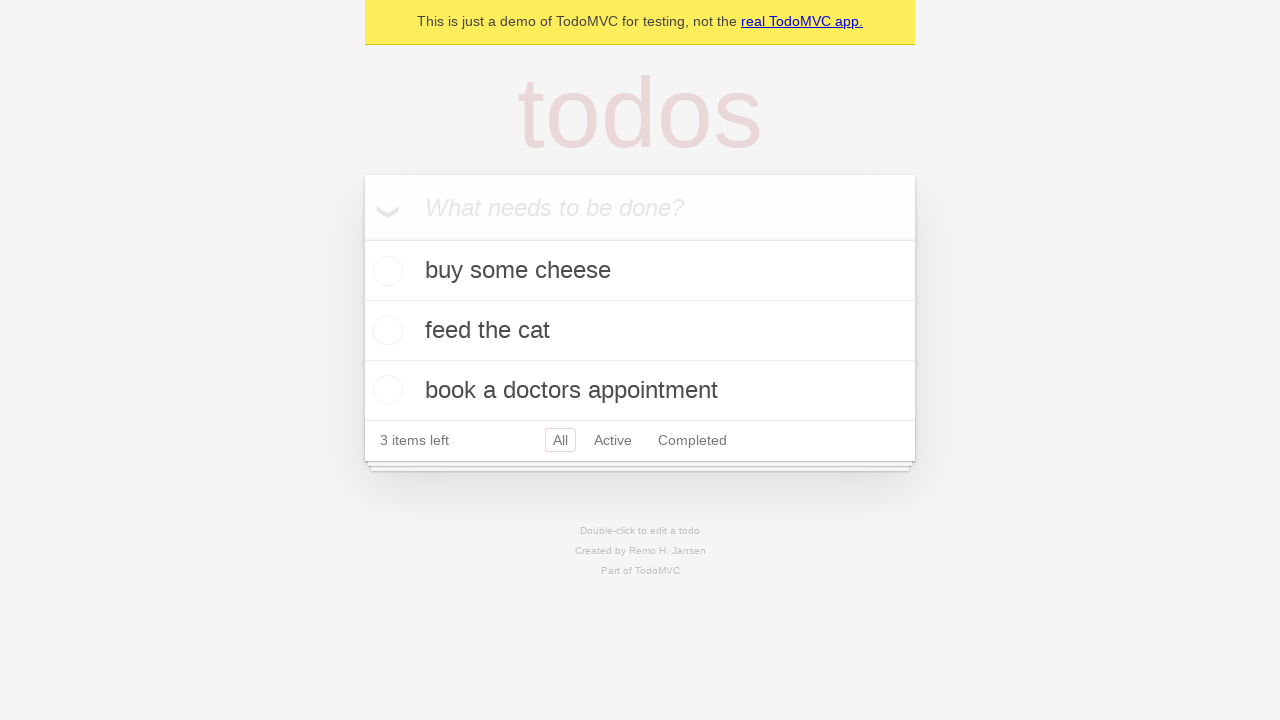

Waited for 3 todos to be loaded in localStorage
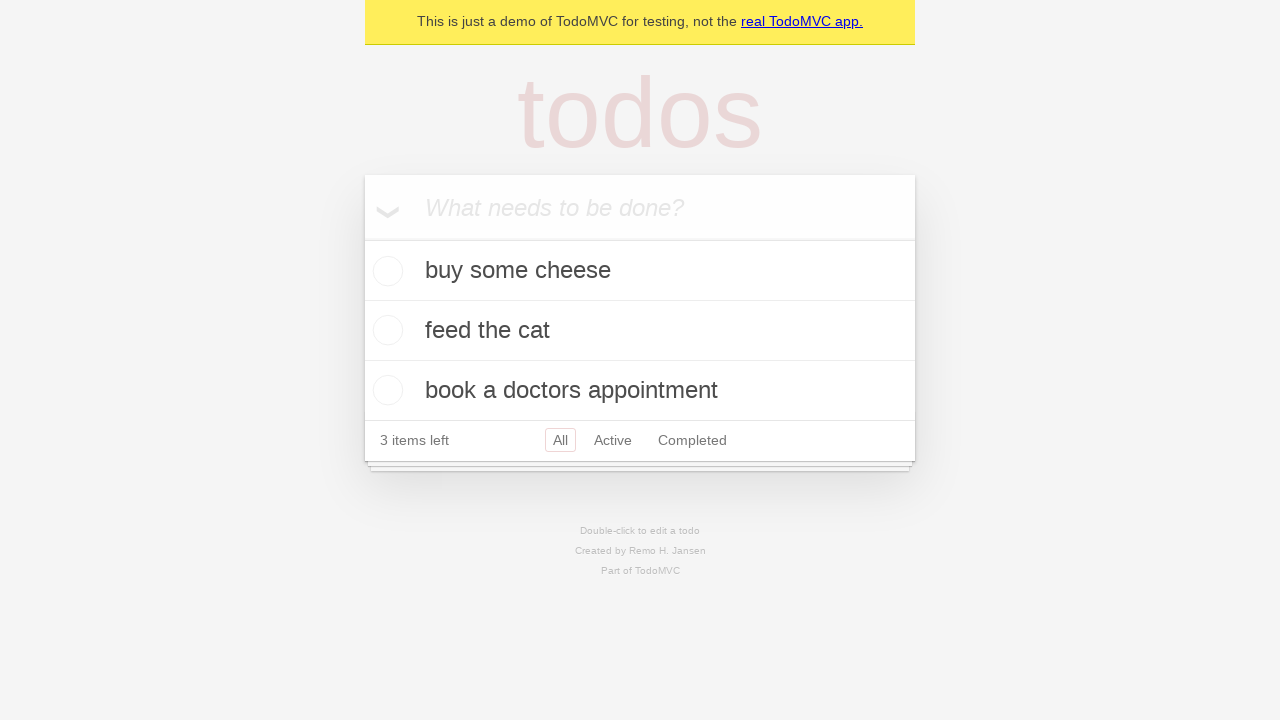

Double-clicked second todo item to enter edit mode at (640, 331) on internal:testid=[data-testid="todo-item"s] >> nth=1
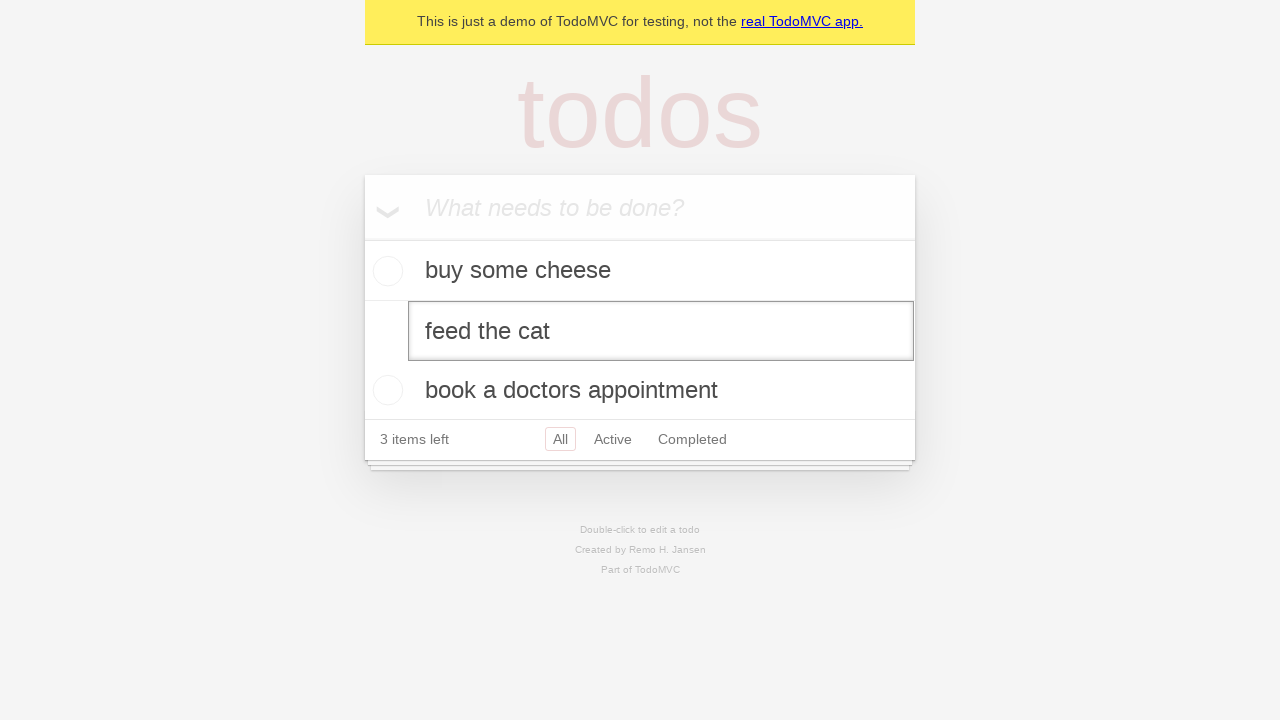

Cleared the text of the second todo item on internal:testid=[data-testid="todo-item"s] >> nth=1 >> internal:role=textbox[nam
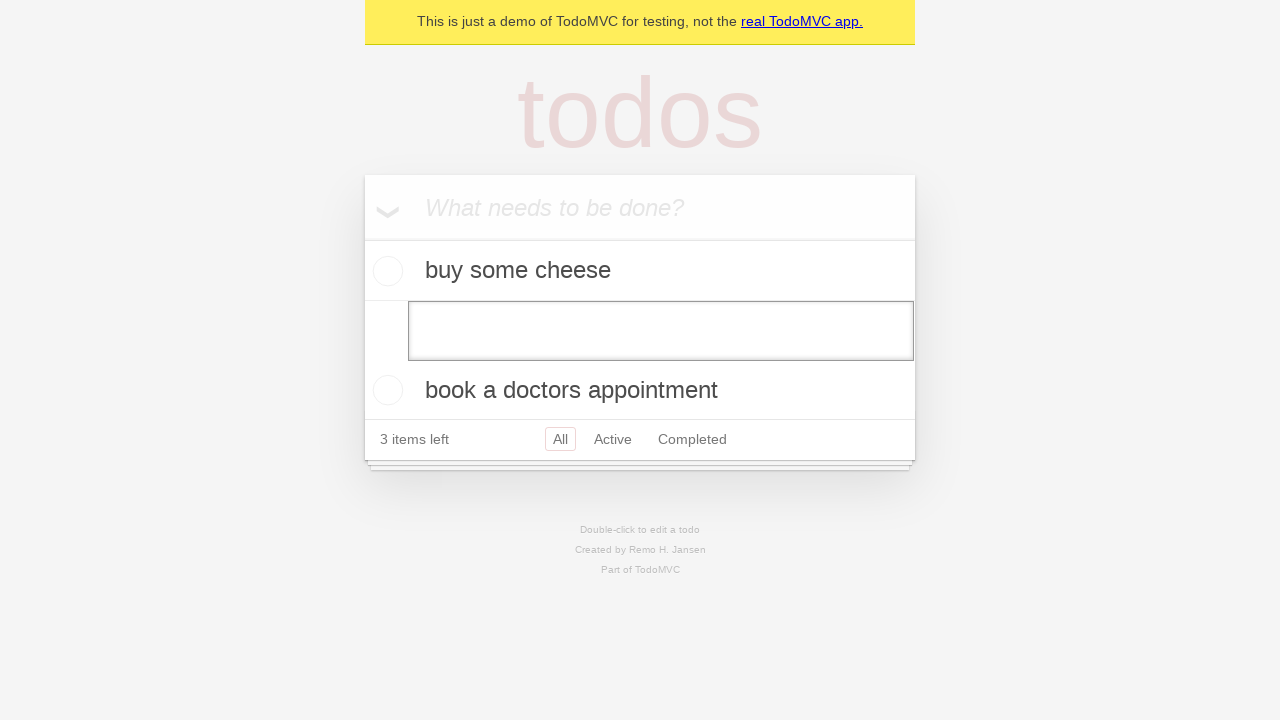

Pressed Enter to save the empty todo item on internal:testid=[data-testid="todo-item"s] >> nth=1 >> internal:role=textbox[nam
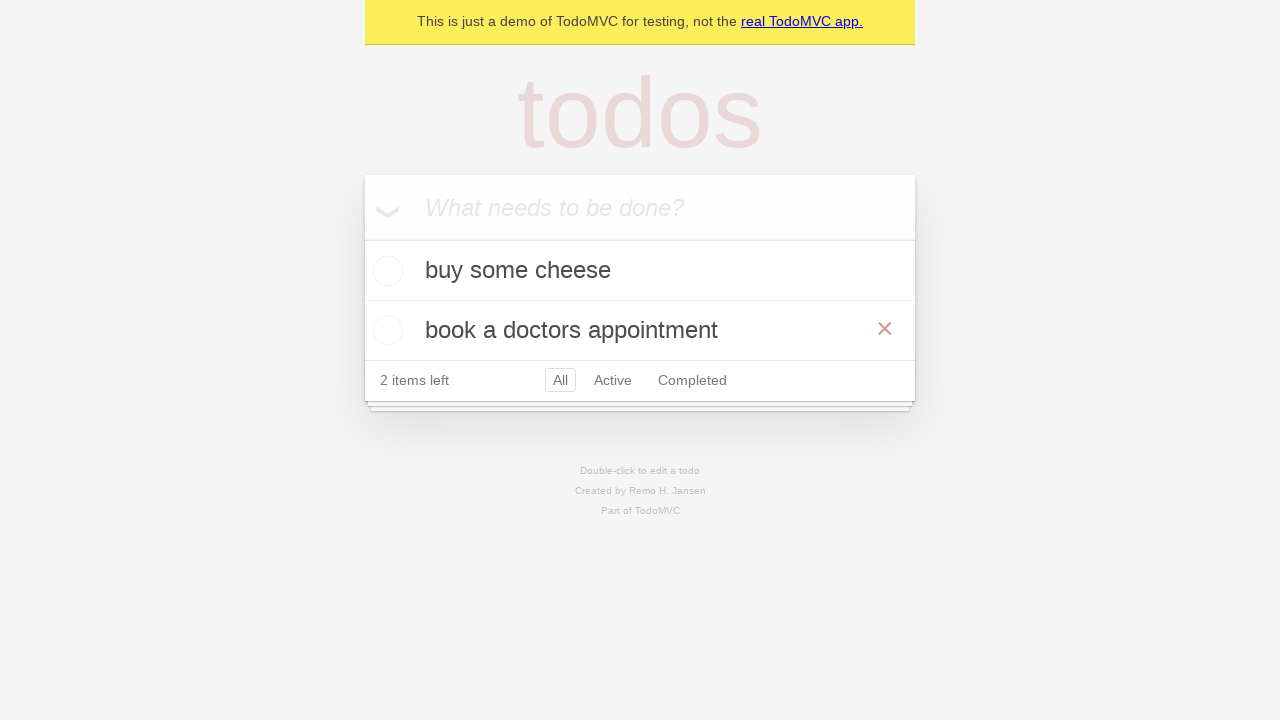

Verified remaining todo items are present after deletion
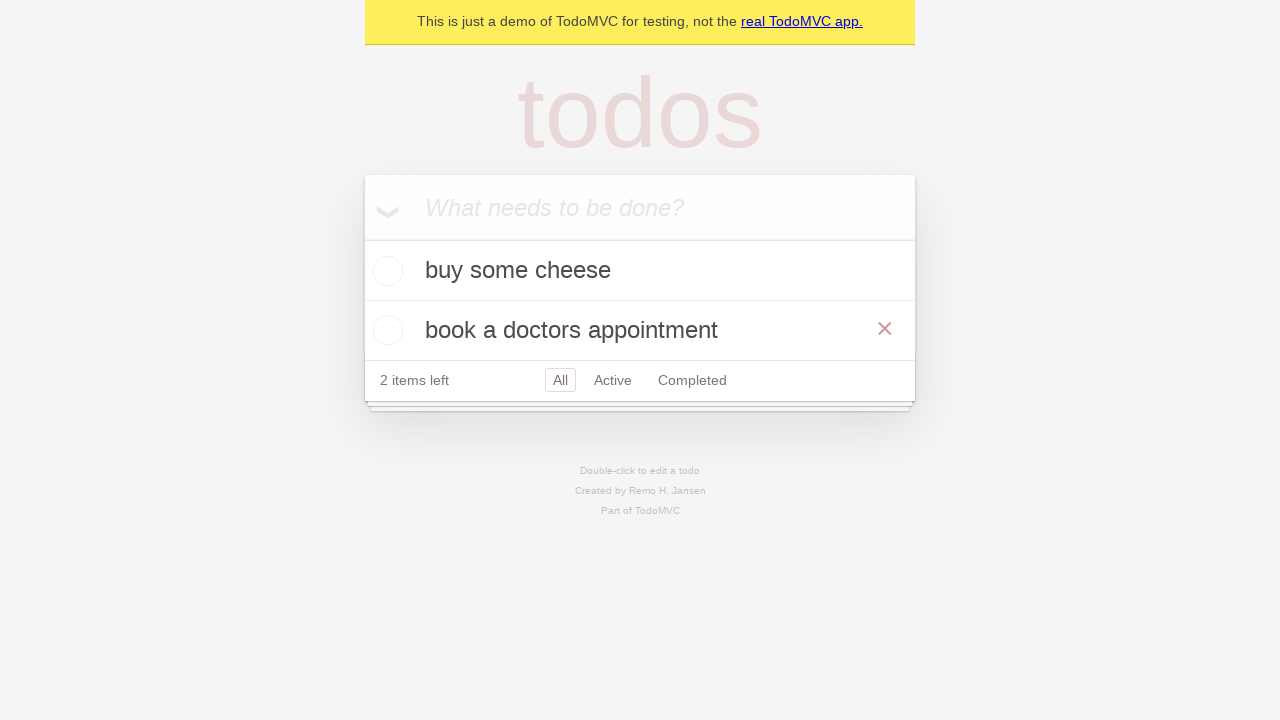

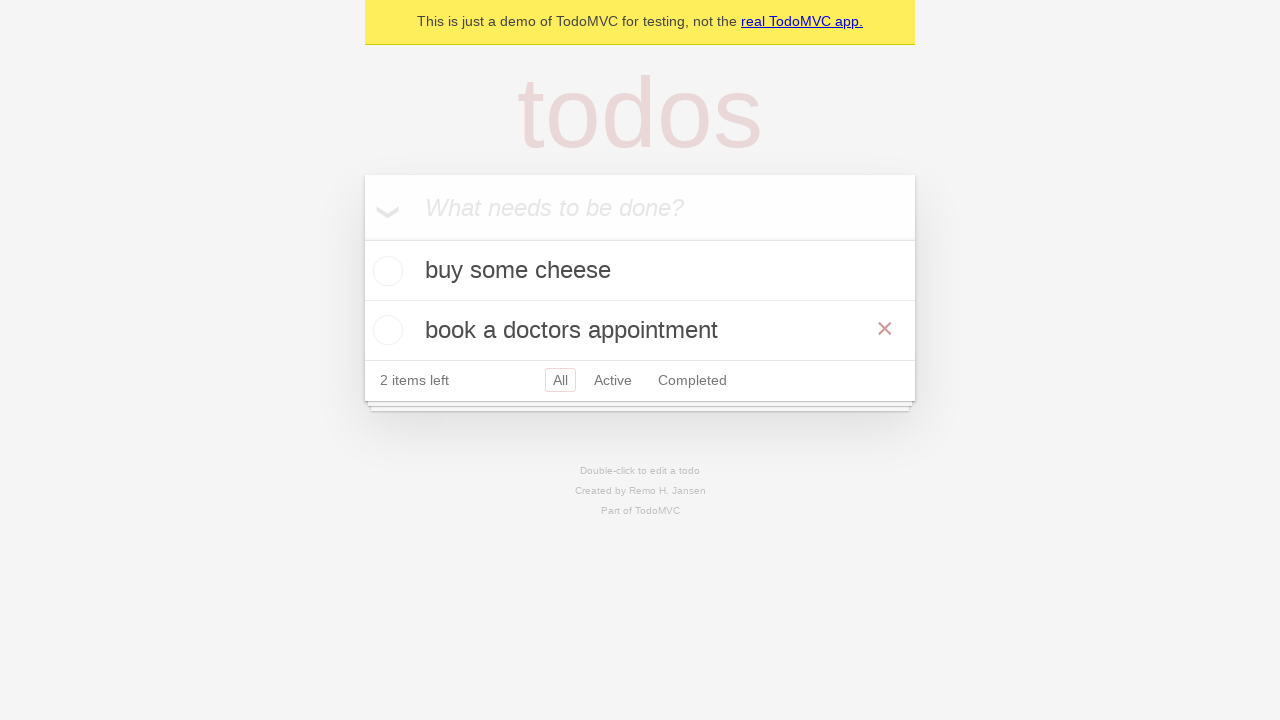